Tests interaction with state dropdown on a practice form by clicking and attempting to select an option

Starting URL: https://demoqa.com/automation-practice-form

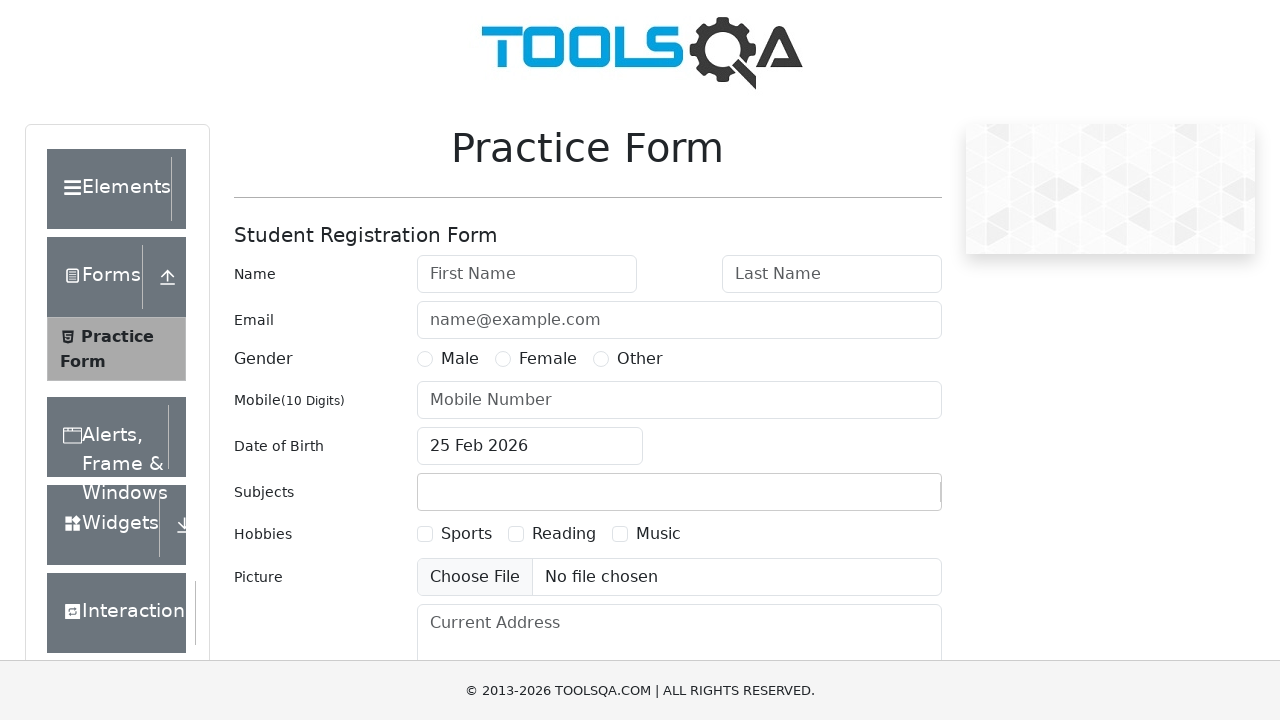

Clicked state dropdown to open it at (527, 437) on div#state
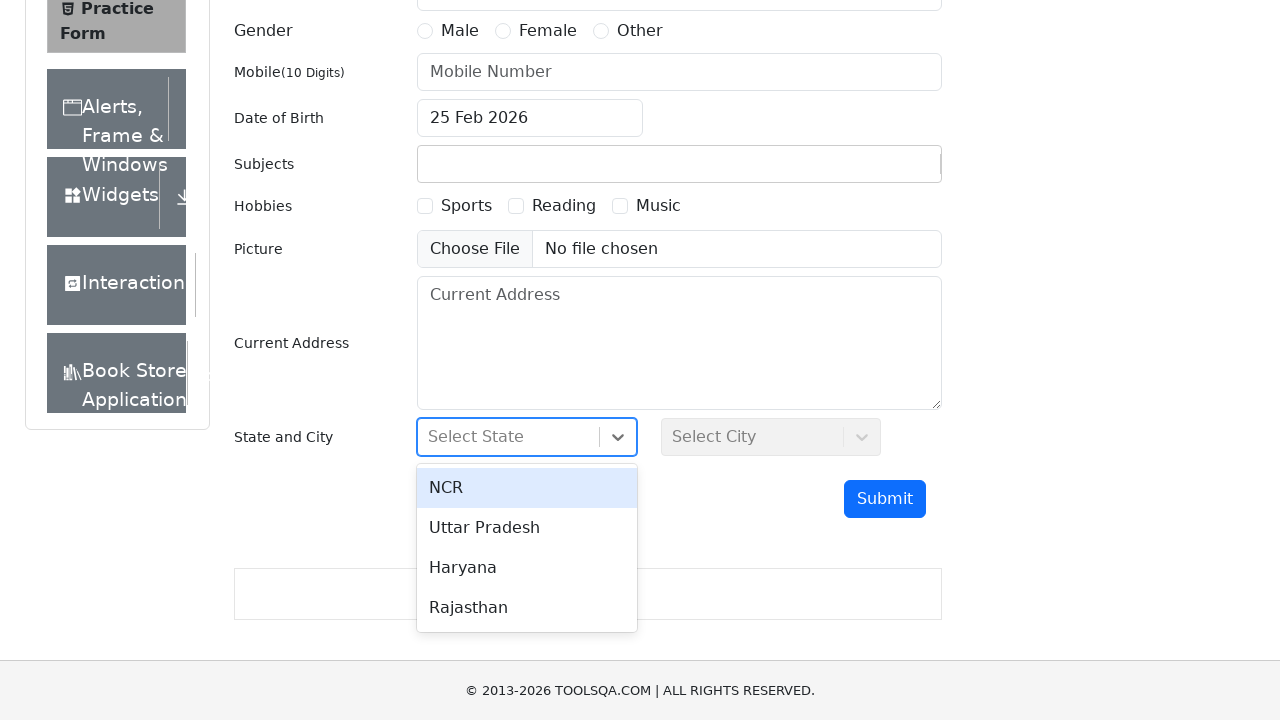

Dropdown menu options became visible
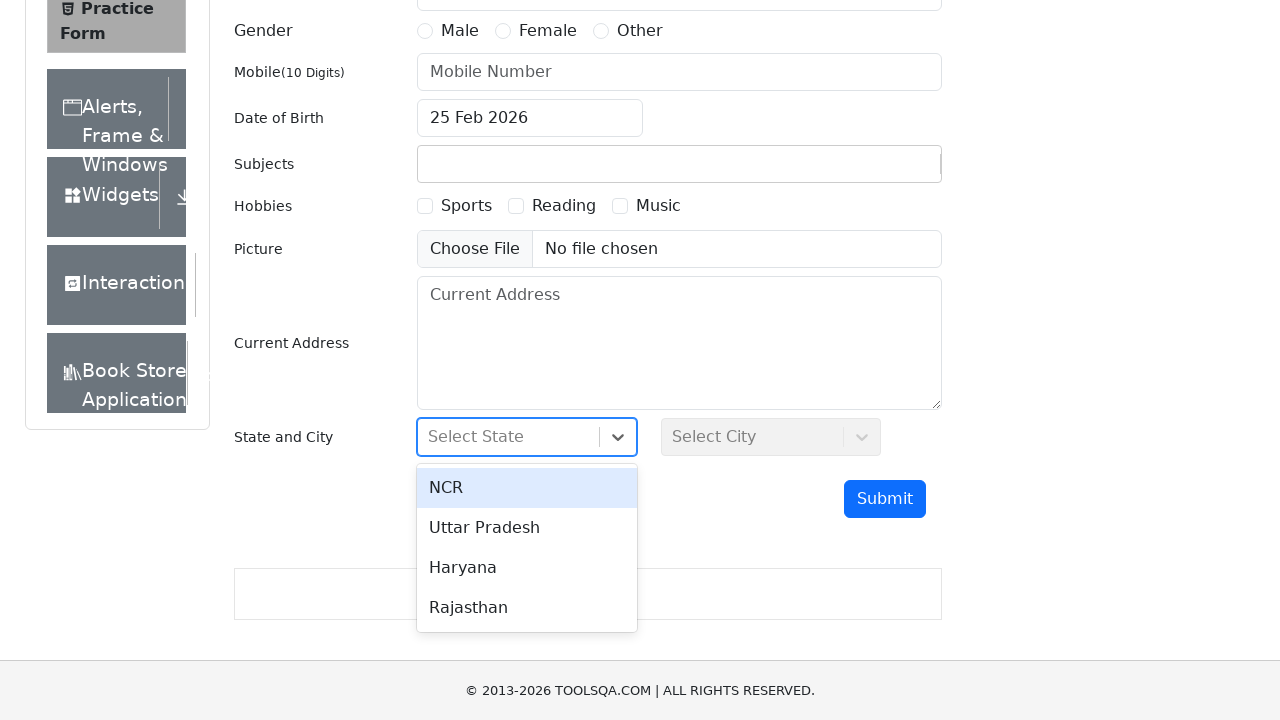

Selected first state option from dropdown at (527, 488) on div[class*='option']:first-child
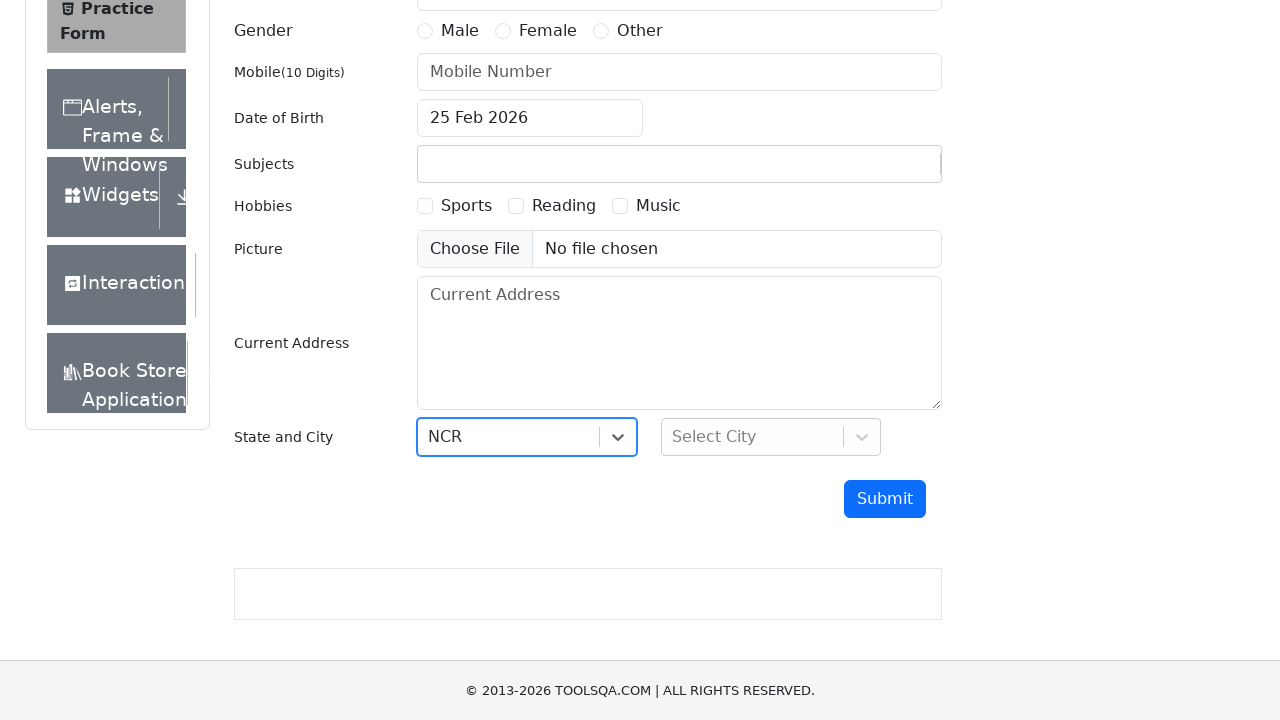

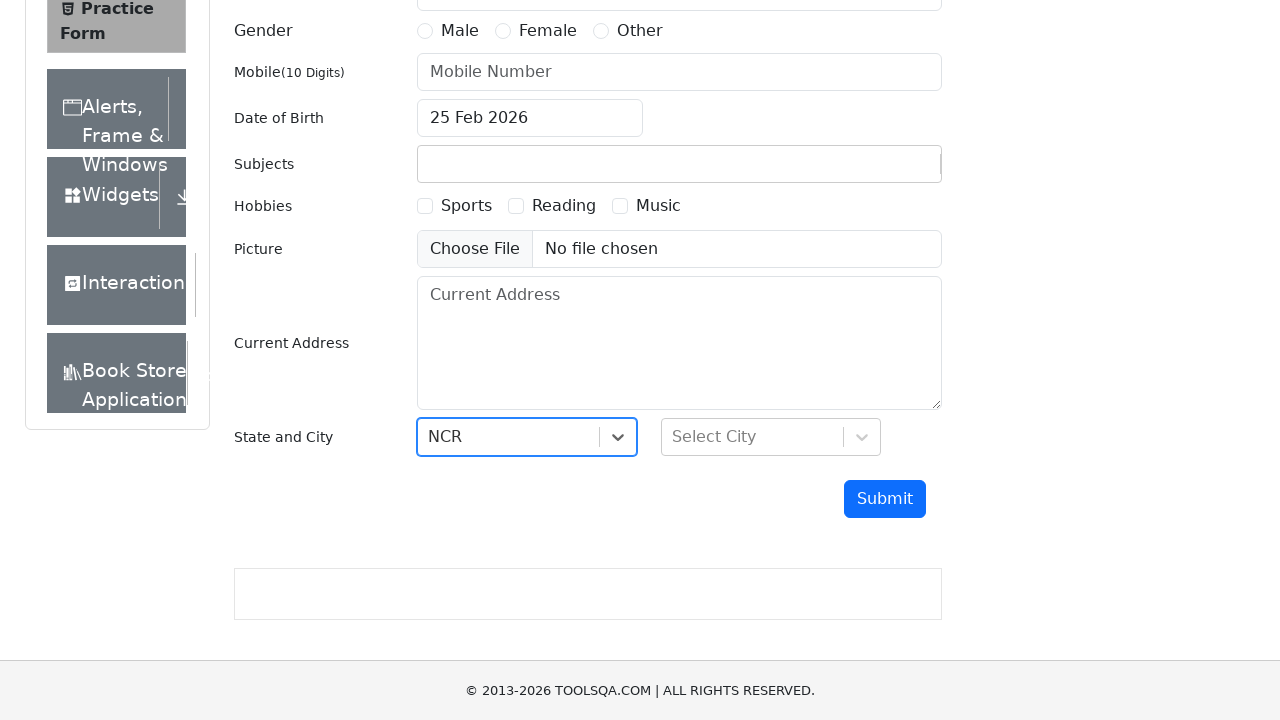